Tests checkbox functionality by checking all unchecked checkboxes on the page

Starting URL: https://the-internet.herokuapp.com/

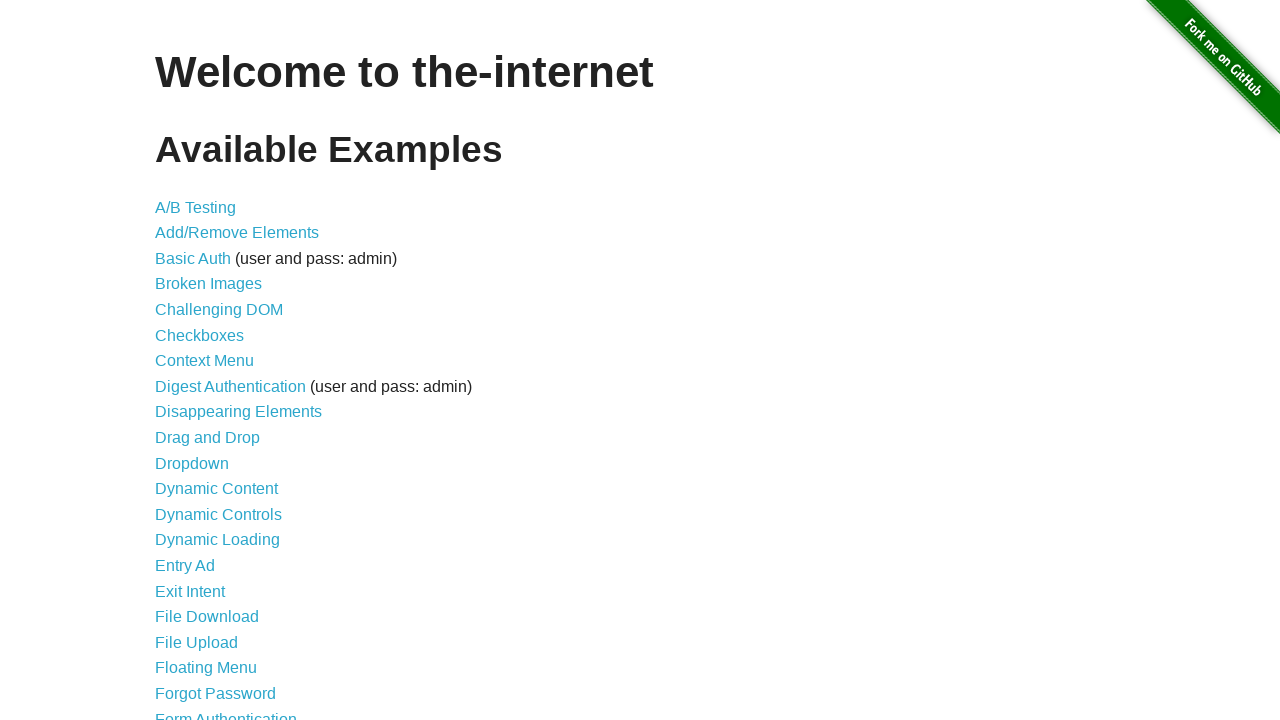

Clicked on Checkboxes link at (200, 335) on .large-12.columns > ul > li:nth-child(6) > a
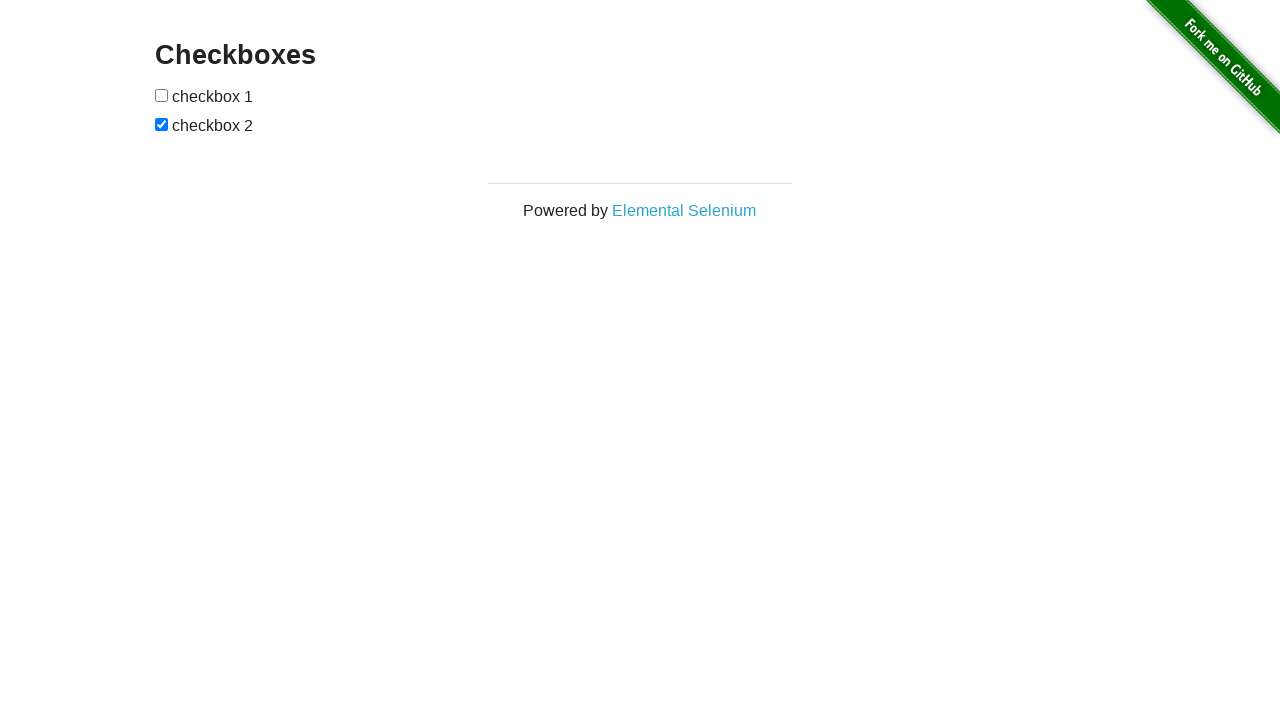

Located all checkboxes on the page
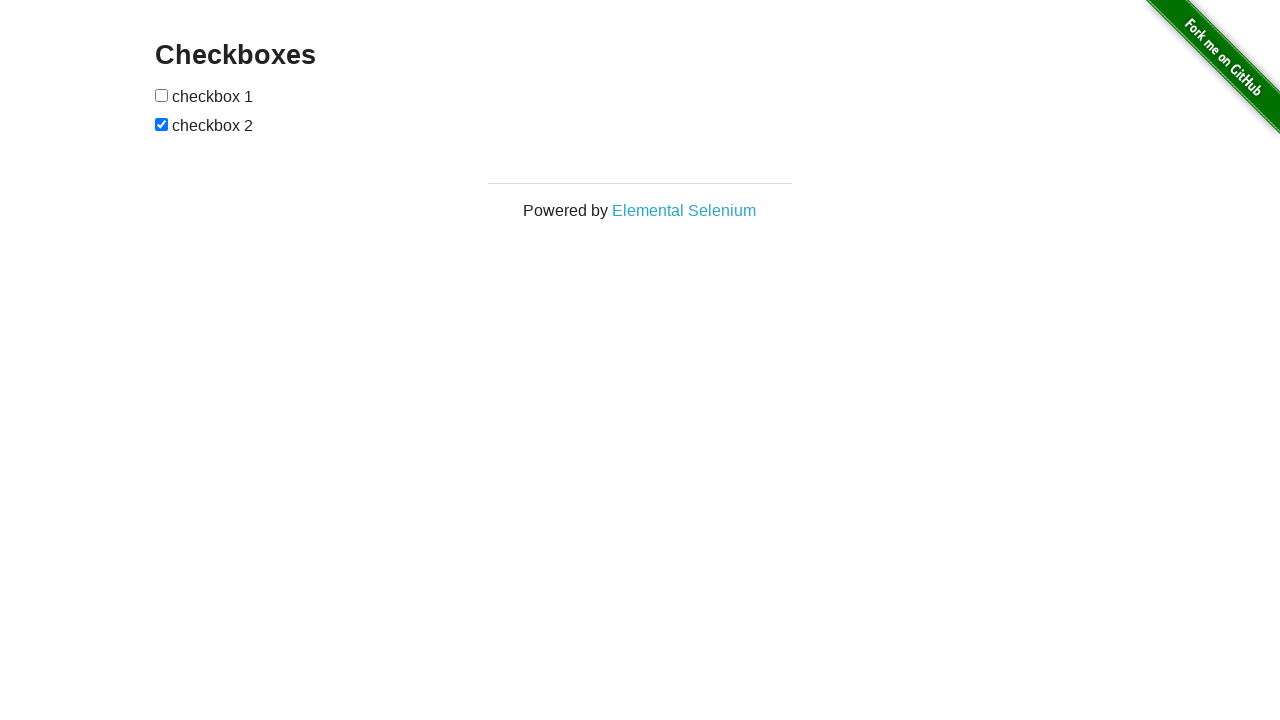

Found 2 checkboxes total
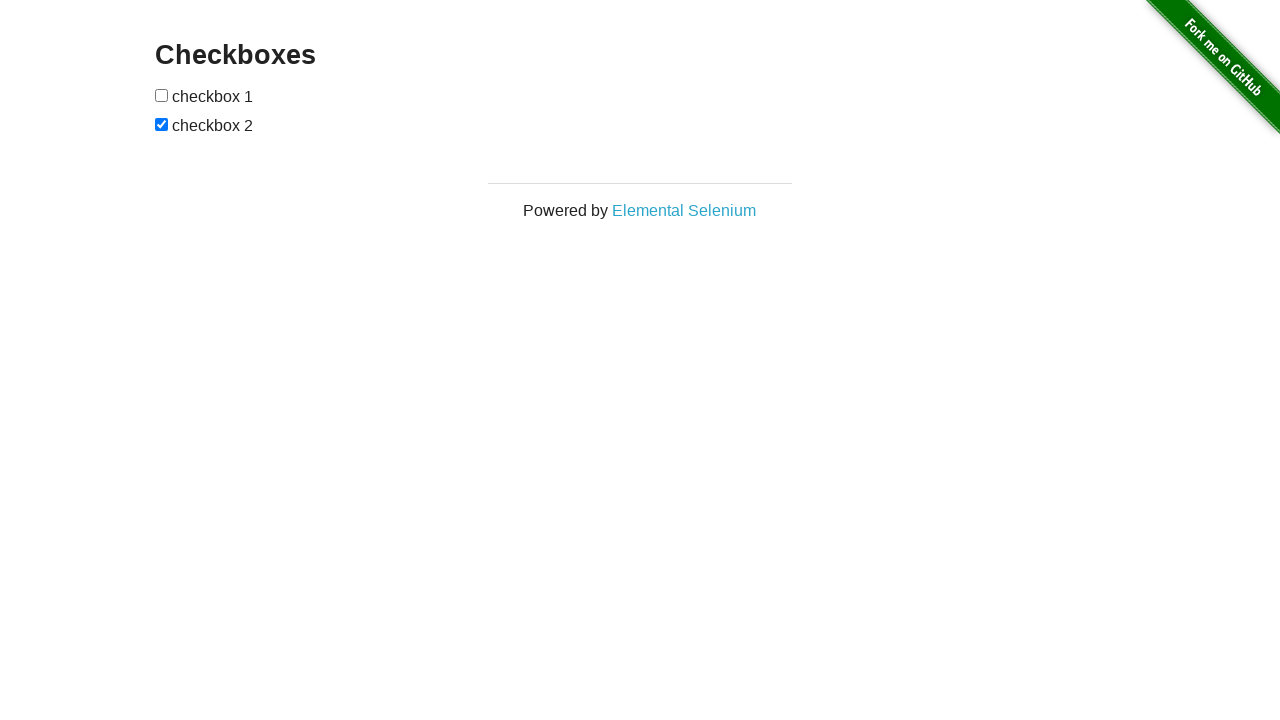

Retrieved checkbox 1 of 2
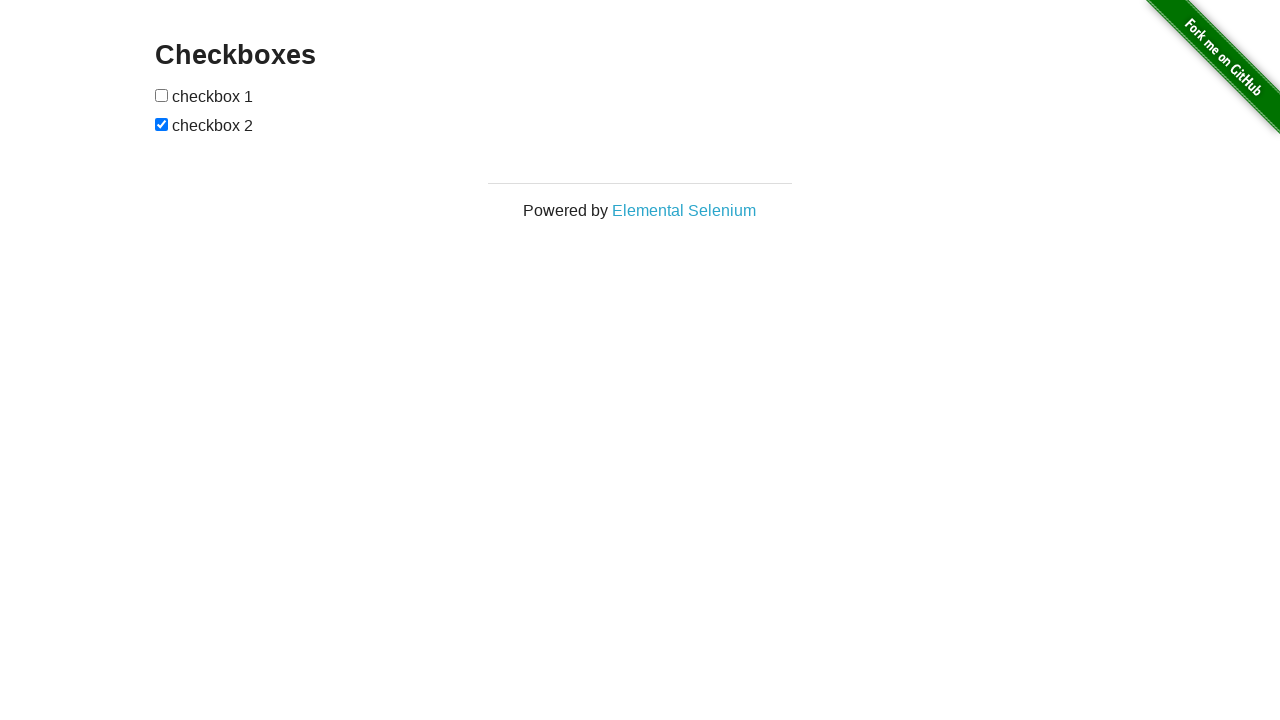

Checkbox 1 was unchecked, checking it now
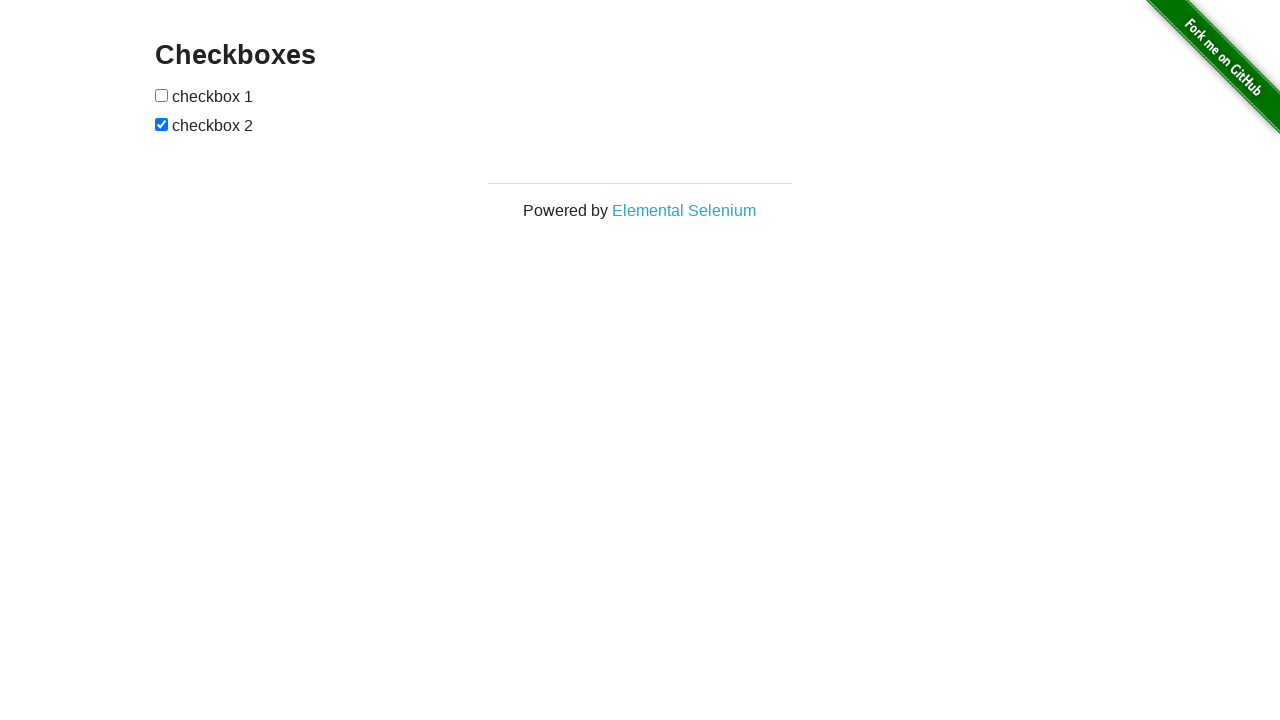

Successfully checked checkbox 1 at (162, 95) on form#checkboxes input[type="checkbox"] >> nth=0
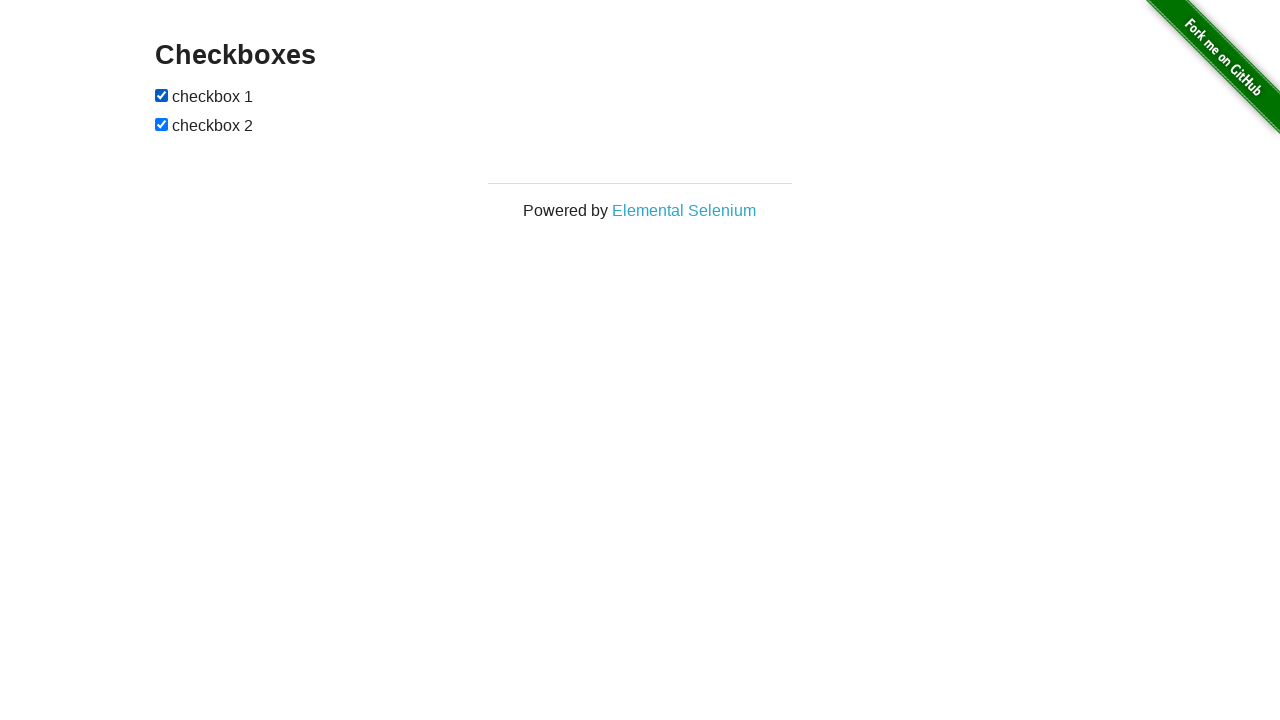

Retrieved checkbox 2 of 2
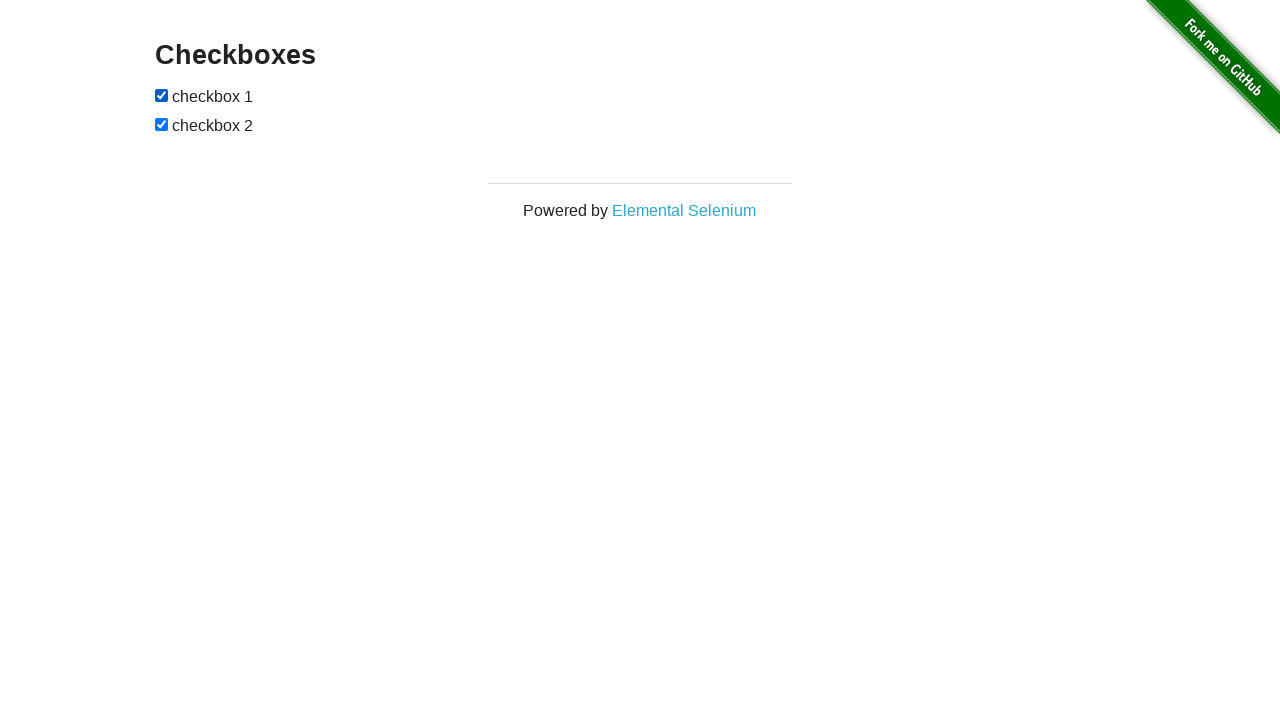

Checkbox 2 was already checked, skipping
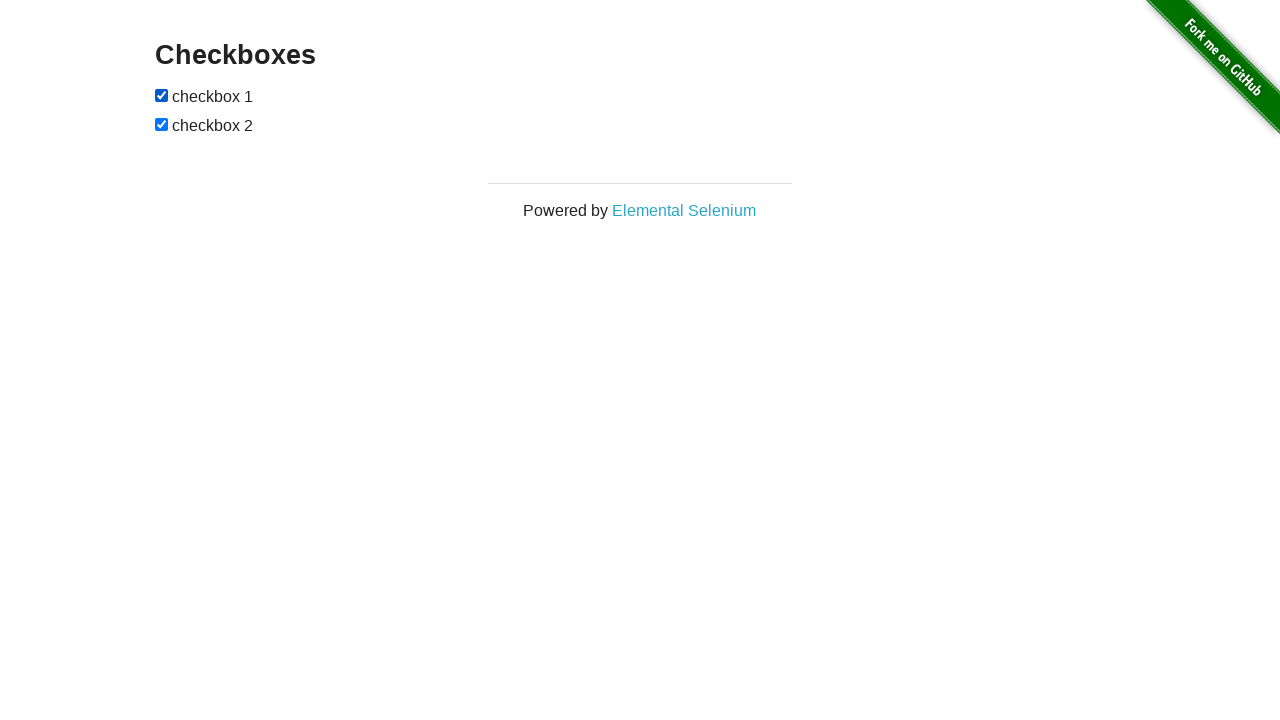

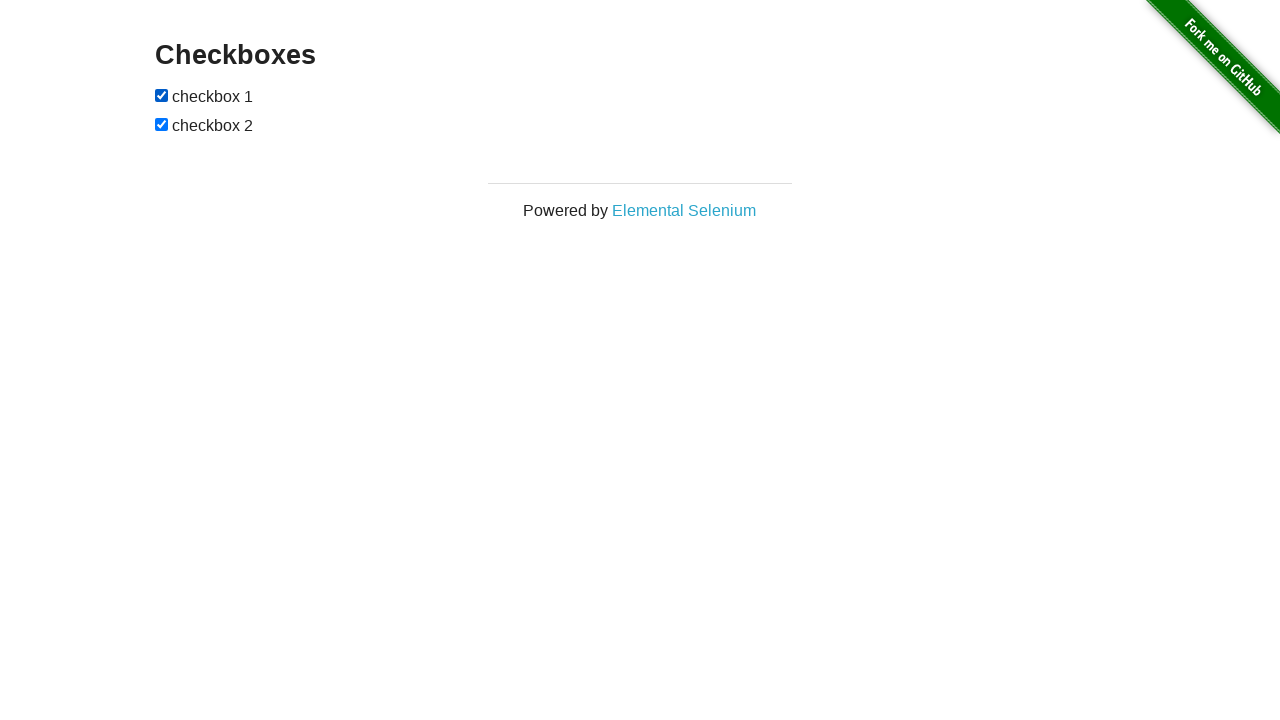